Tests a JavaScript prompt dialog by entering text and accepting it, then verifies the entered text is displayed

Starting URL: https://demoqa.com/alerts

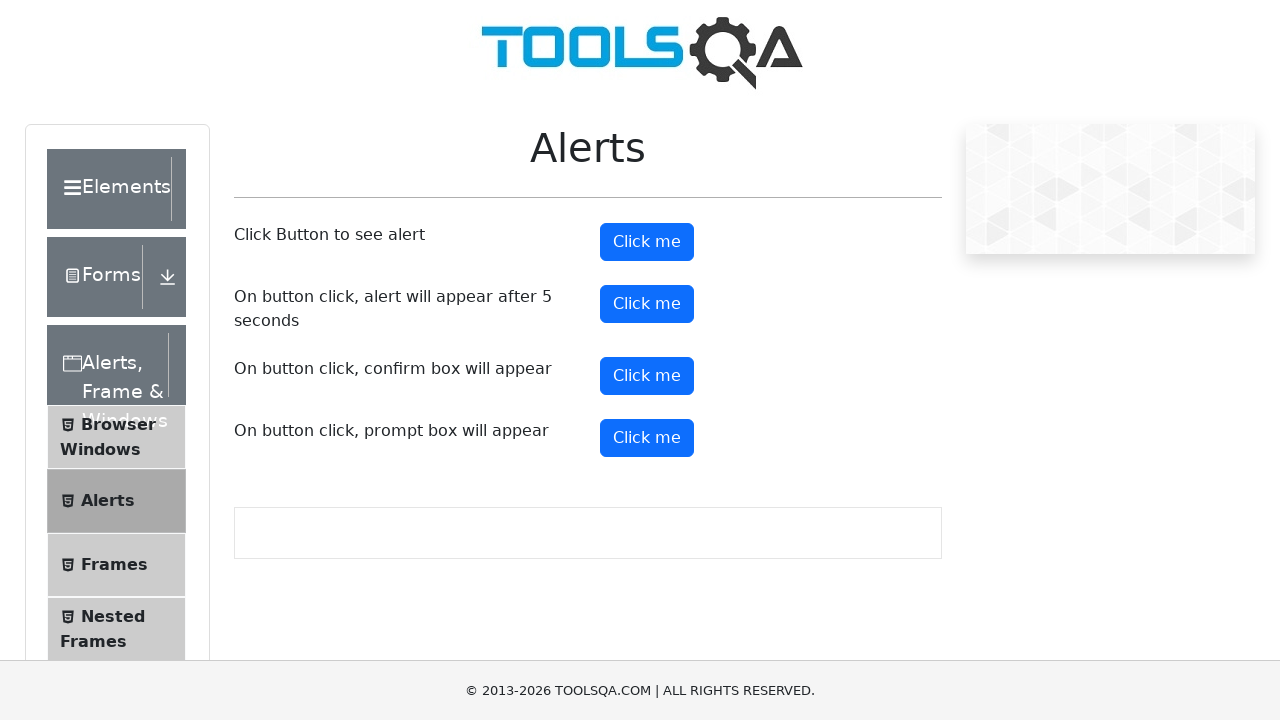

Set up dialog handler to accept prompt with 'SampleUser'
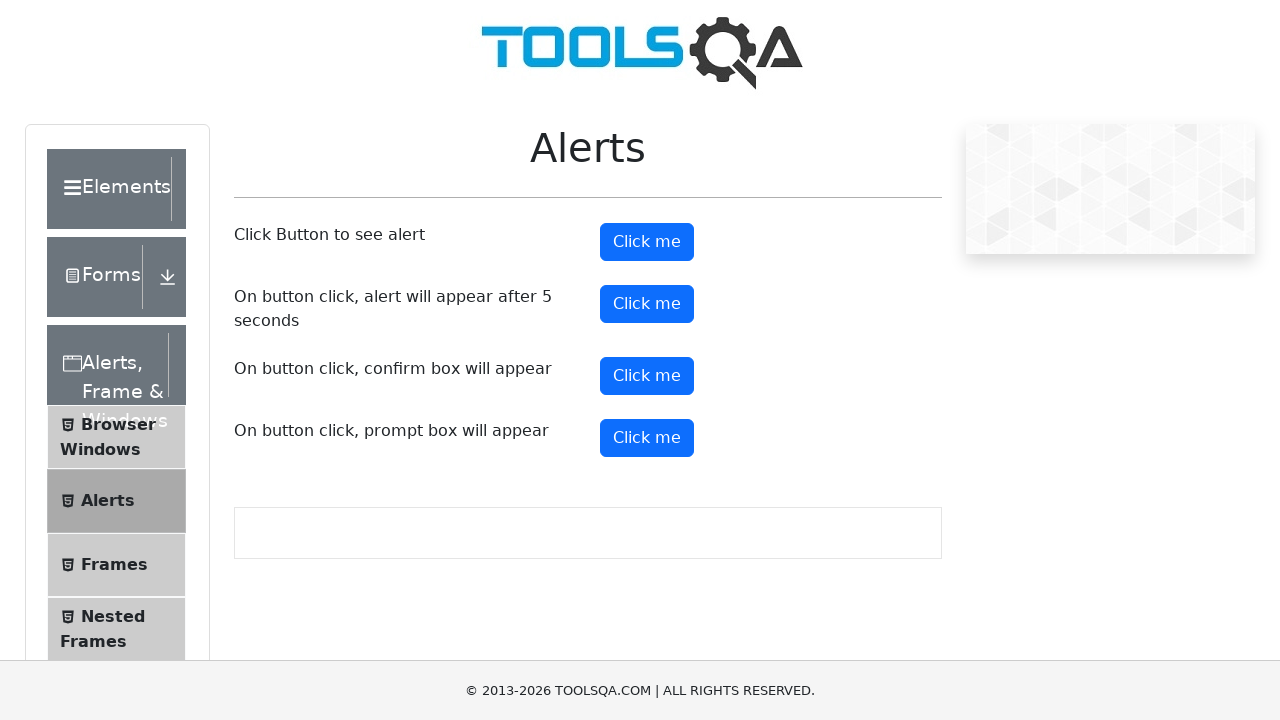

Clicked the prompt button to trigger JavaScript prompt dialog at (647, 438) on #promtButton
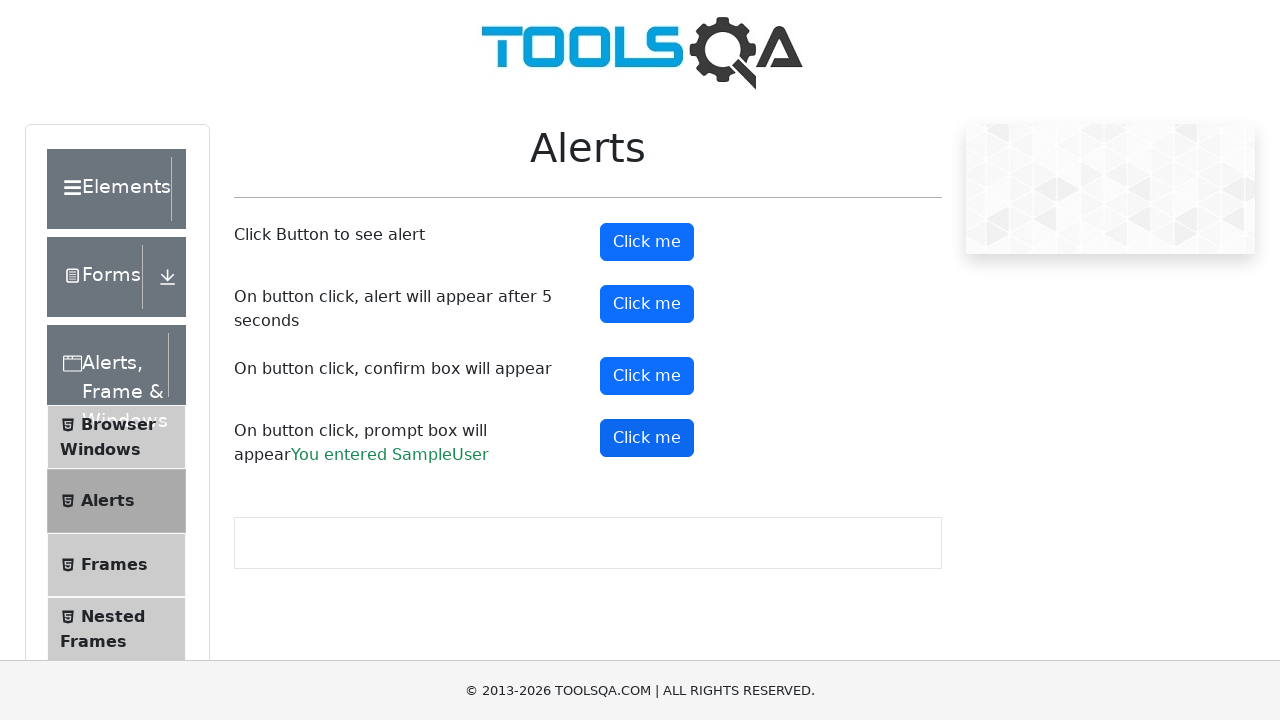

Prompt result element loaded, verifying entered text is displayed
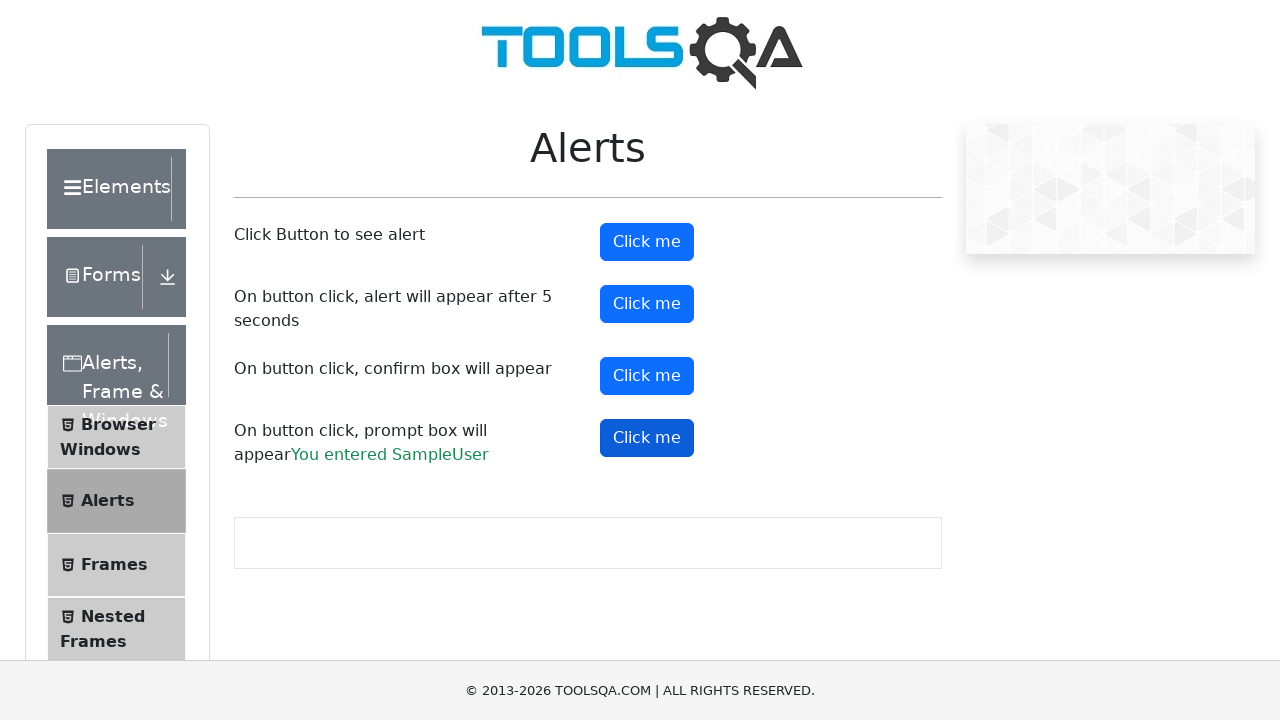

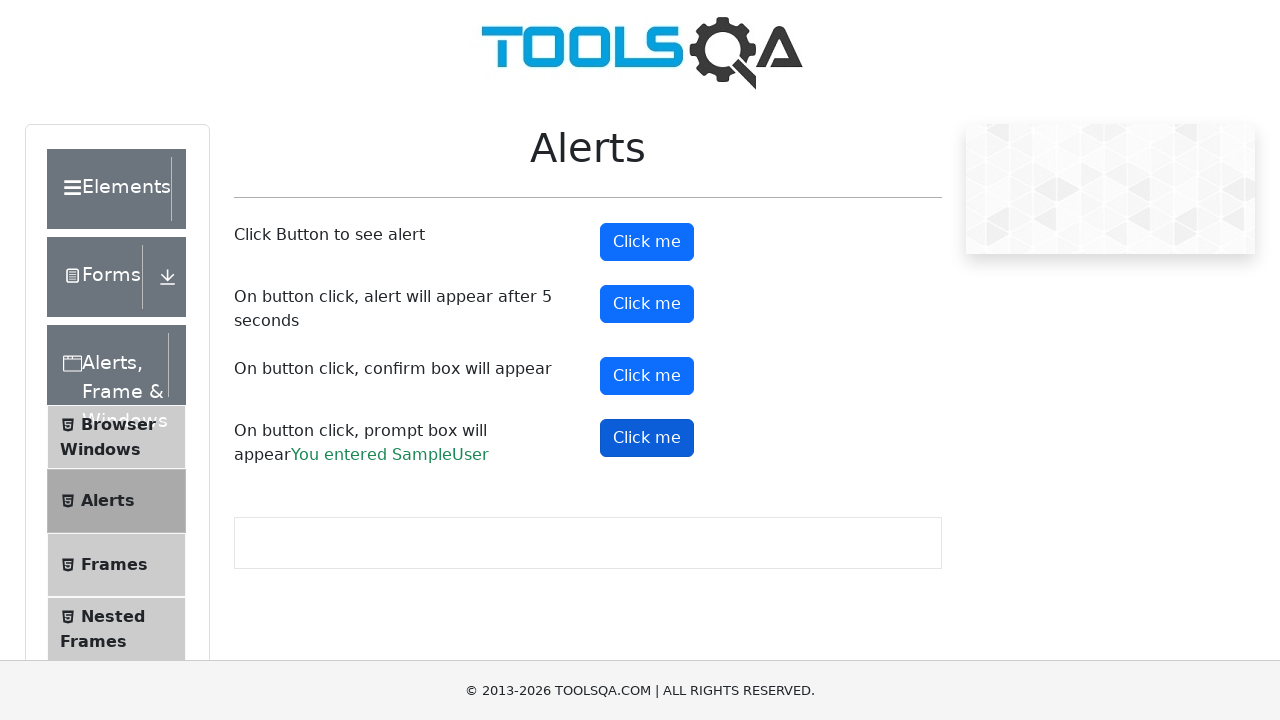